Tests slider interaction by moving the mouse cursor to a slider element with an offset and clicking to adjust the slider position

Starting URL: https://demoqa.com/slider/

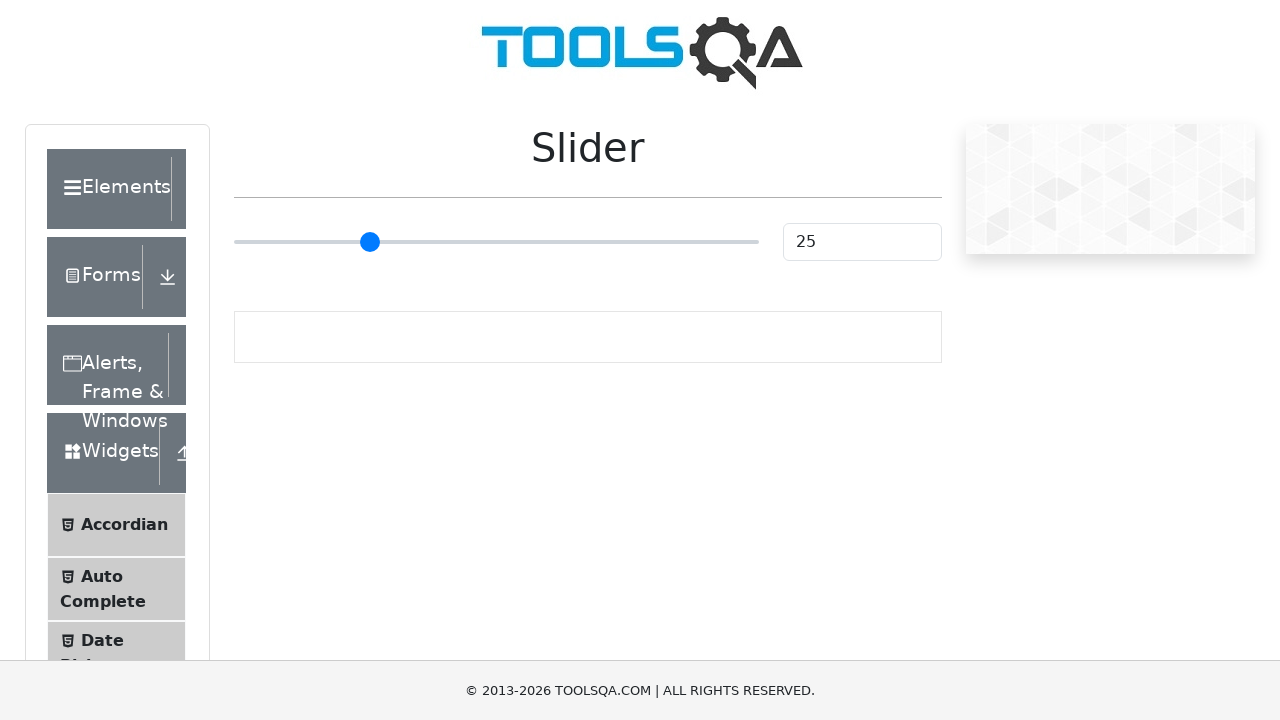

Located the primary range slider element
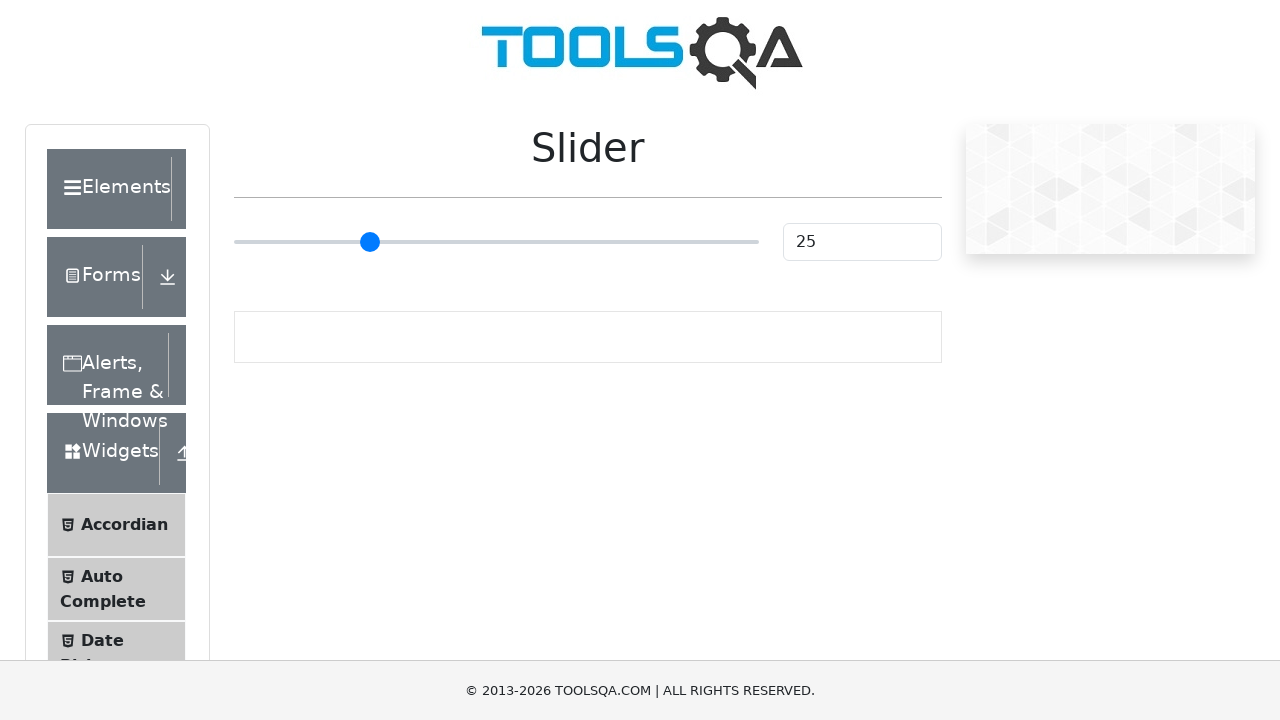

Slider element is visible and ready for interaction
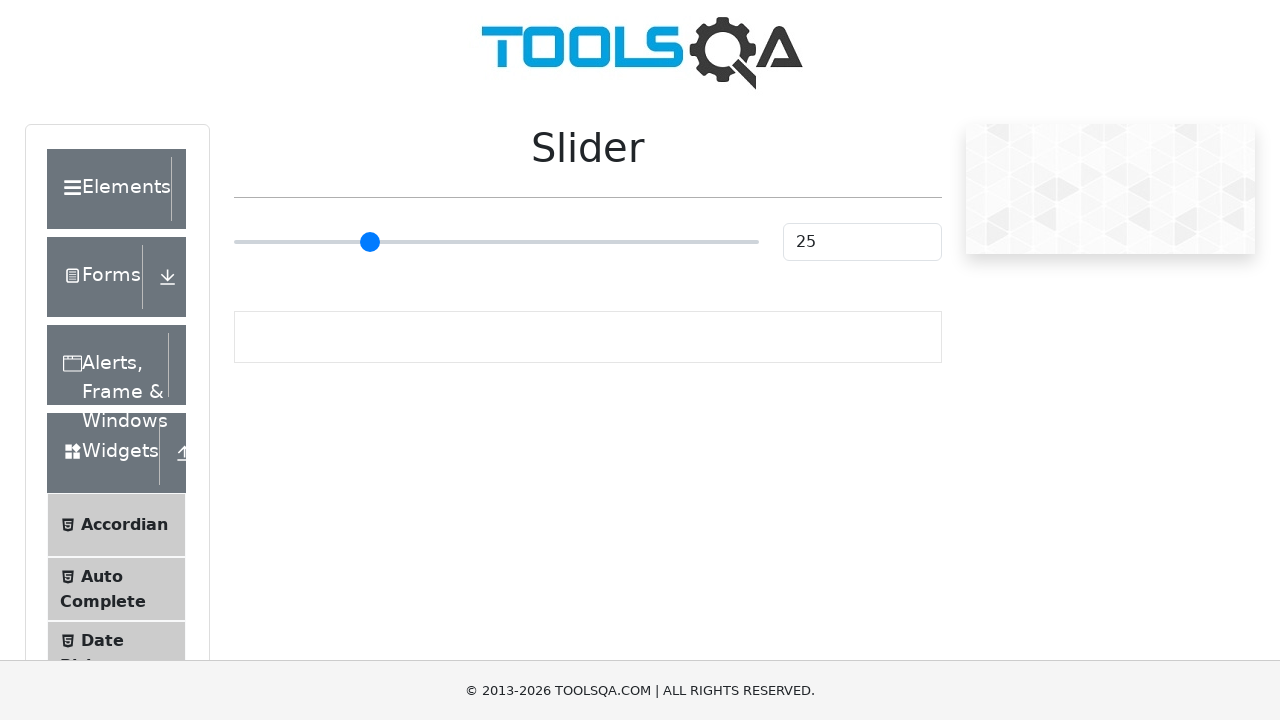

Retrieved slider bounding box dimensions for offset calculation
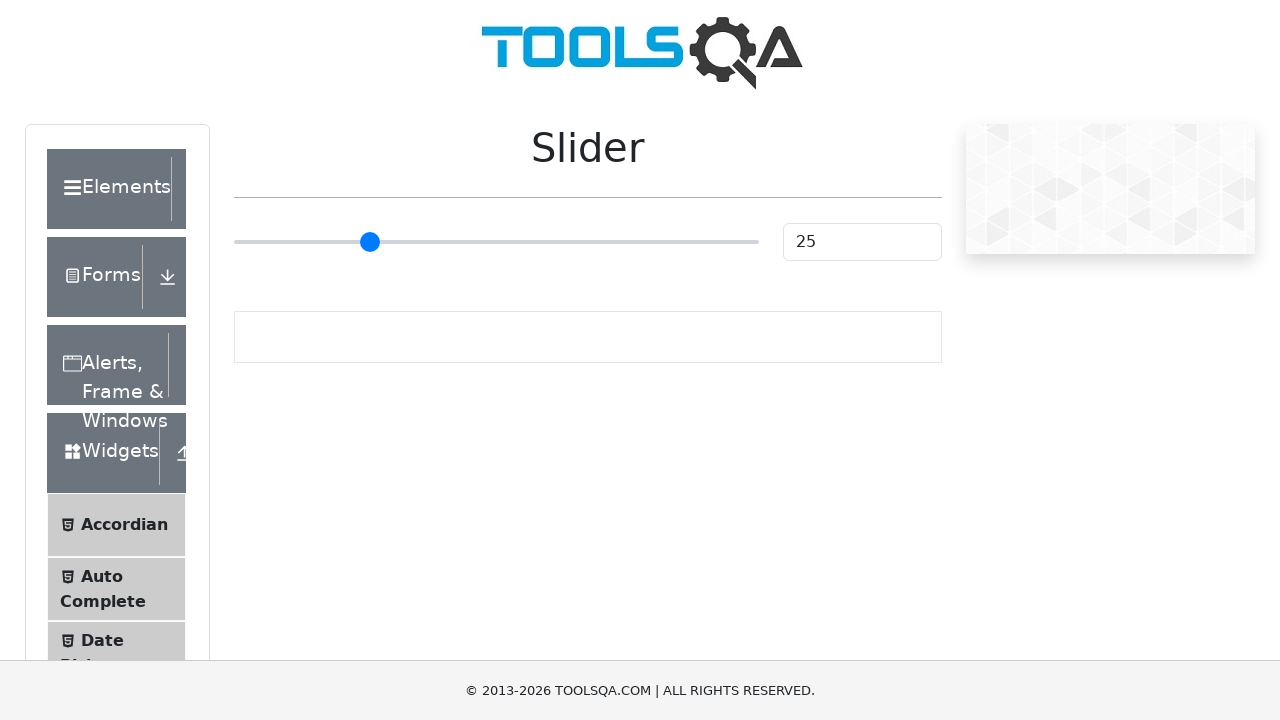

Moved mouse cursor to slider position with 50-pixel horizontal offset from center at (546, 242)
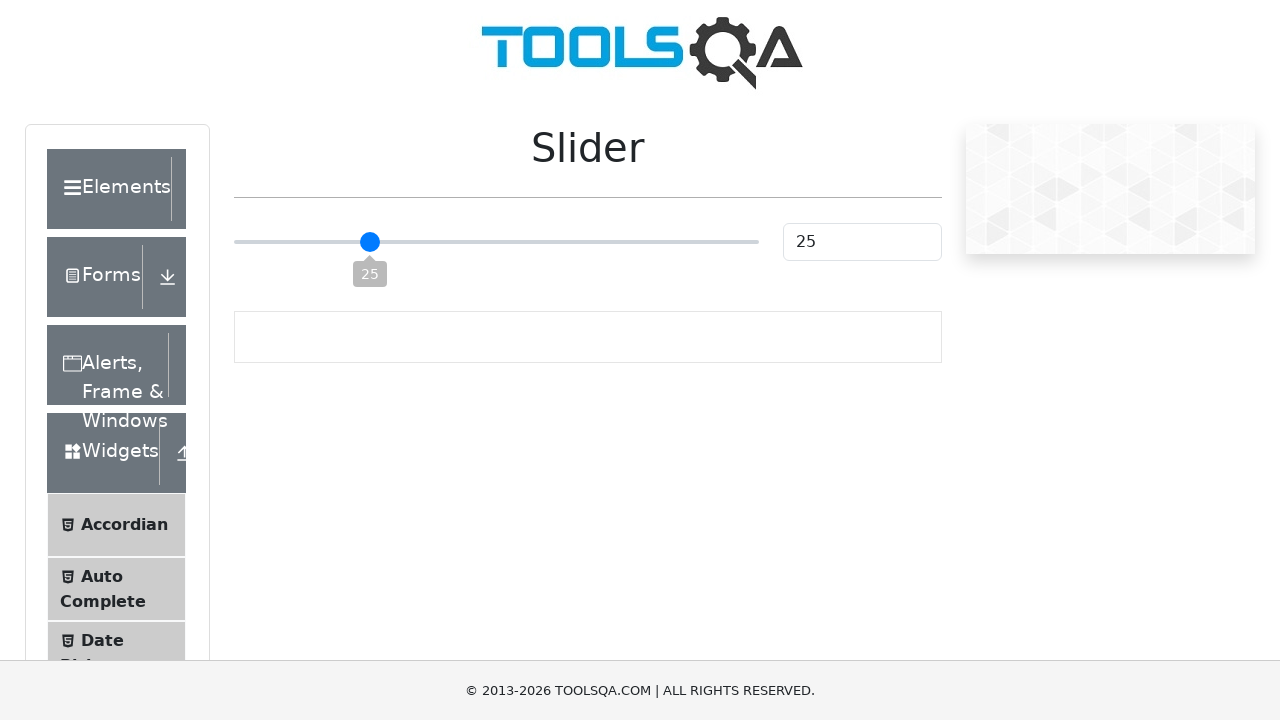

Clicked slider to adjust position using the offset coordinates at (546, 242)
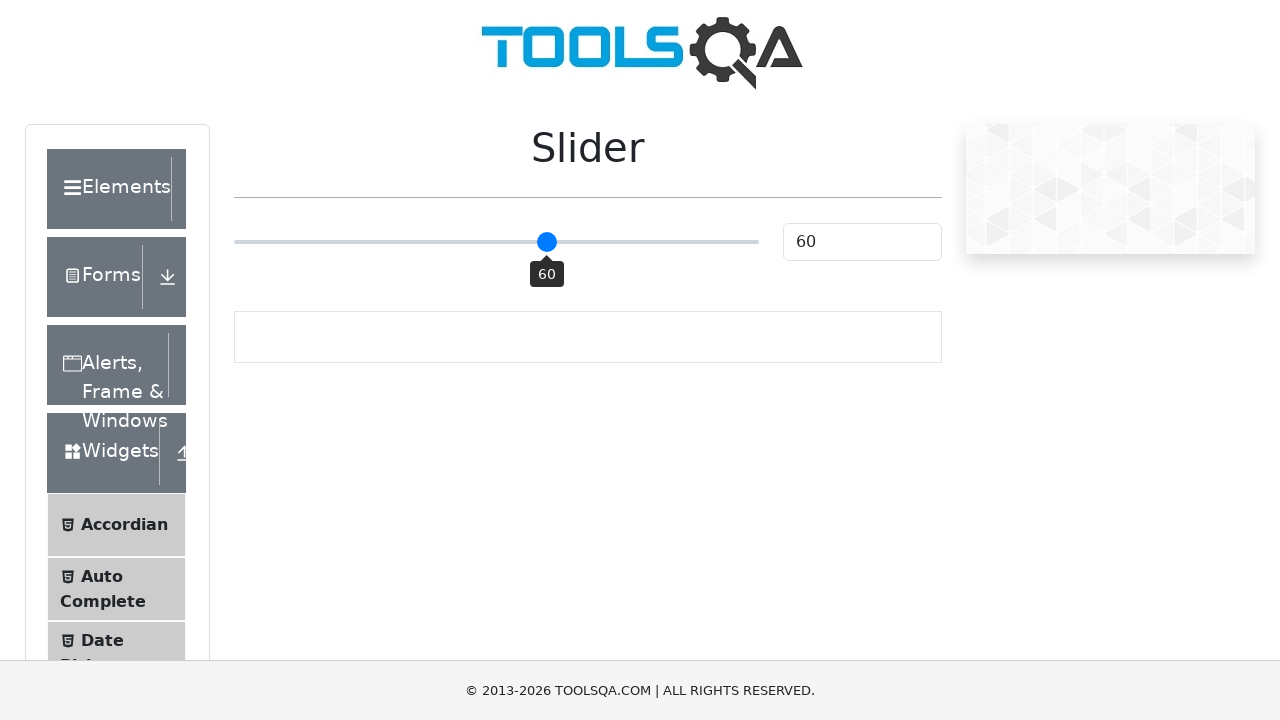

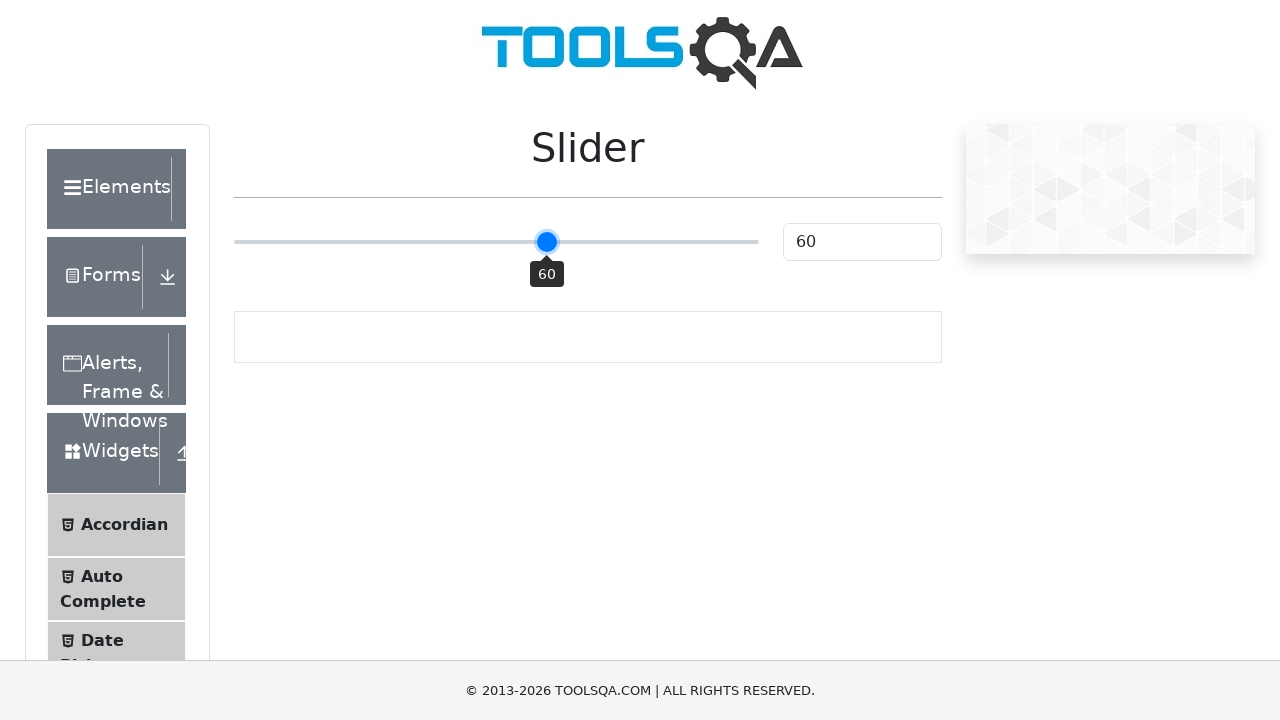